Tests various wait conditions on a demo page including waiting for elements to become invisible, visible, clickable, and disabled

Starting URL: https://omayo.blogspot.com/

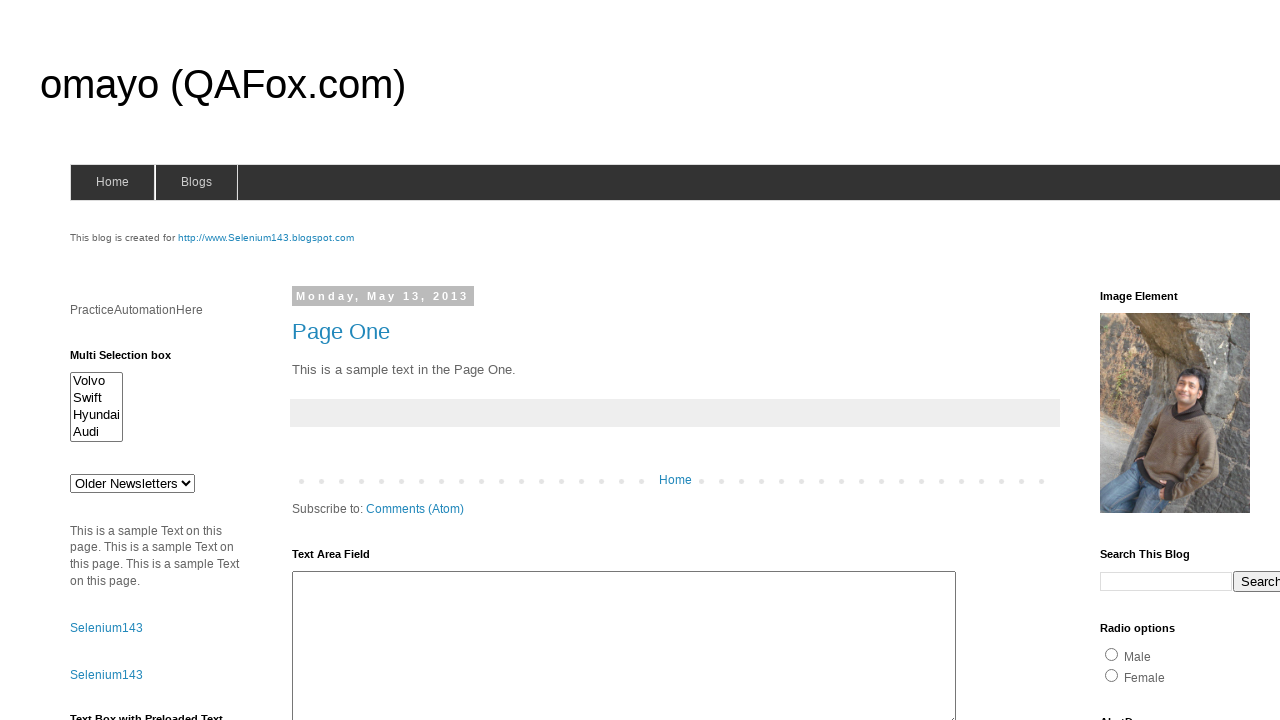

Waited for 'deletesuccess' element to become invisible
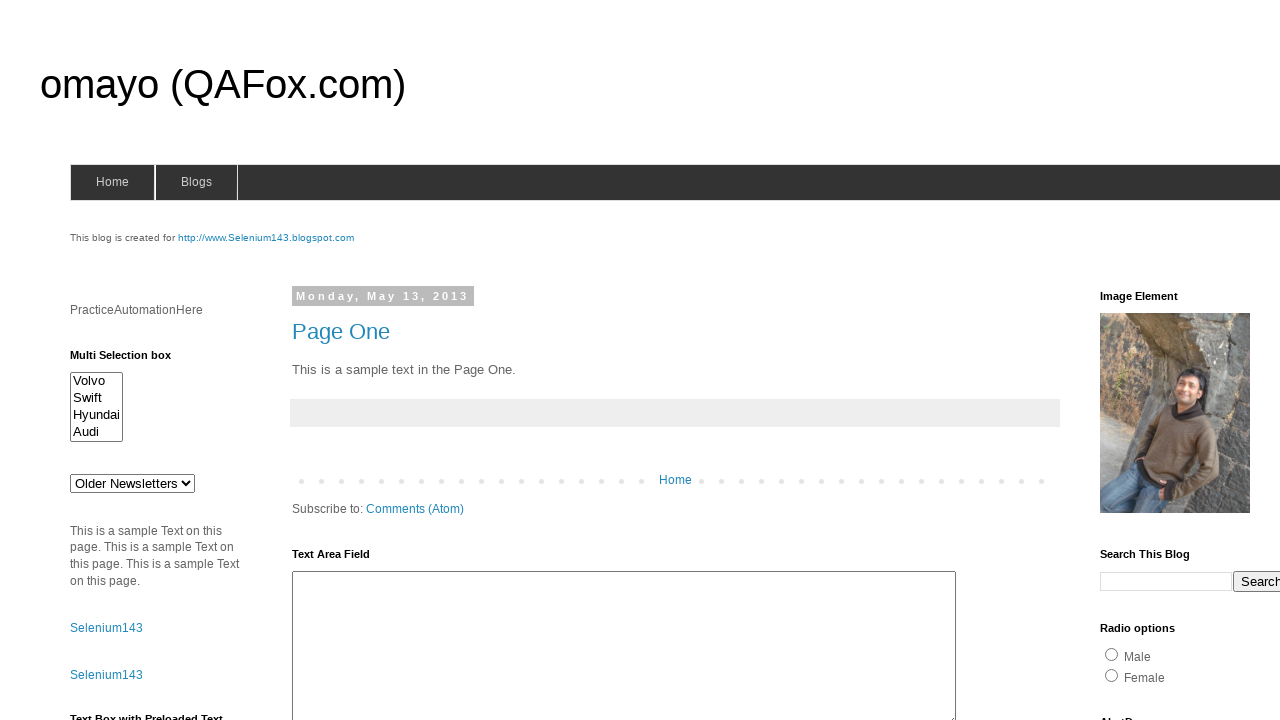

Waited for 'delayedText' element to become visible
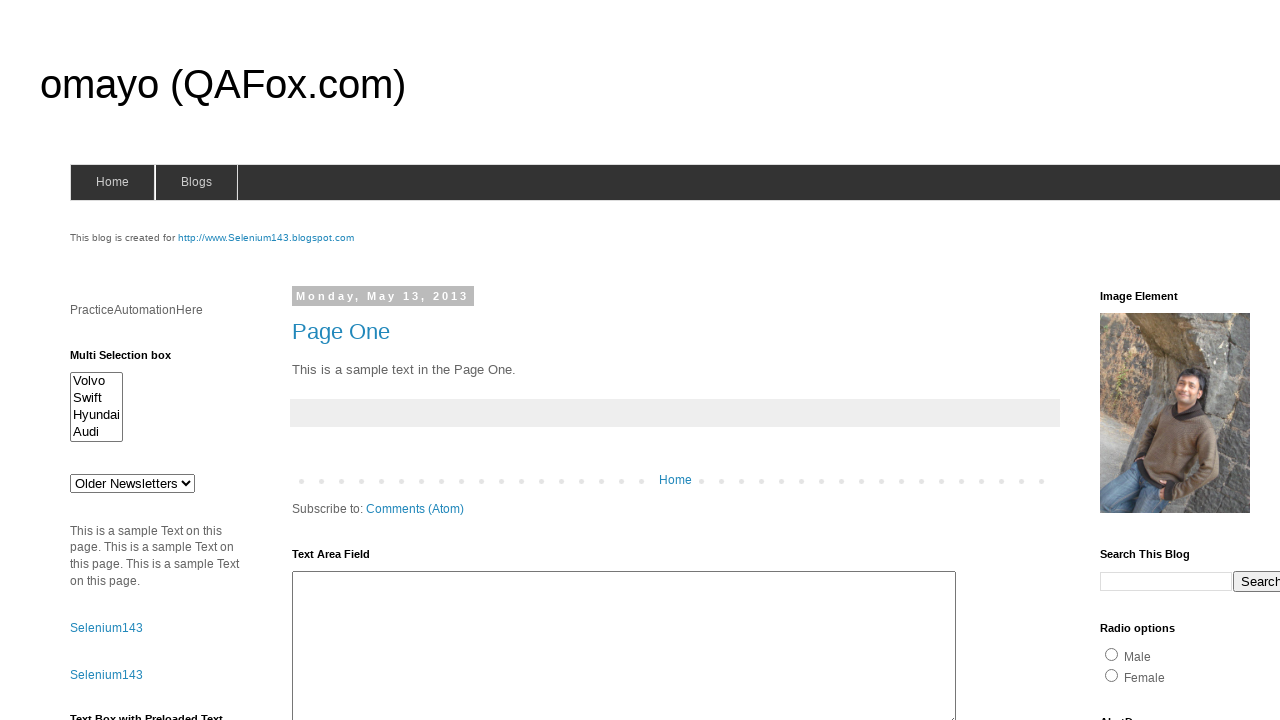

Waited for 'timerButton' input to become visible
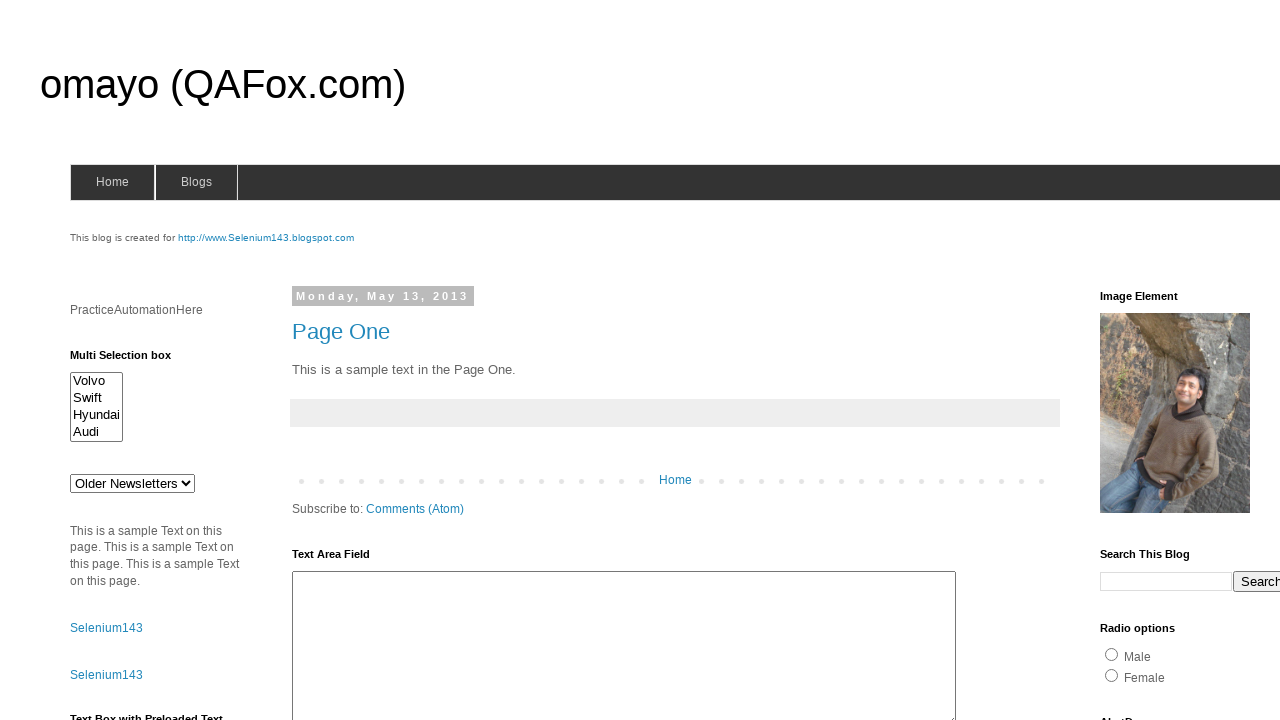

Verified that 'timerButton' is enabled
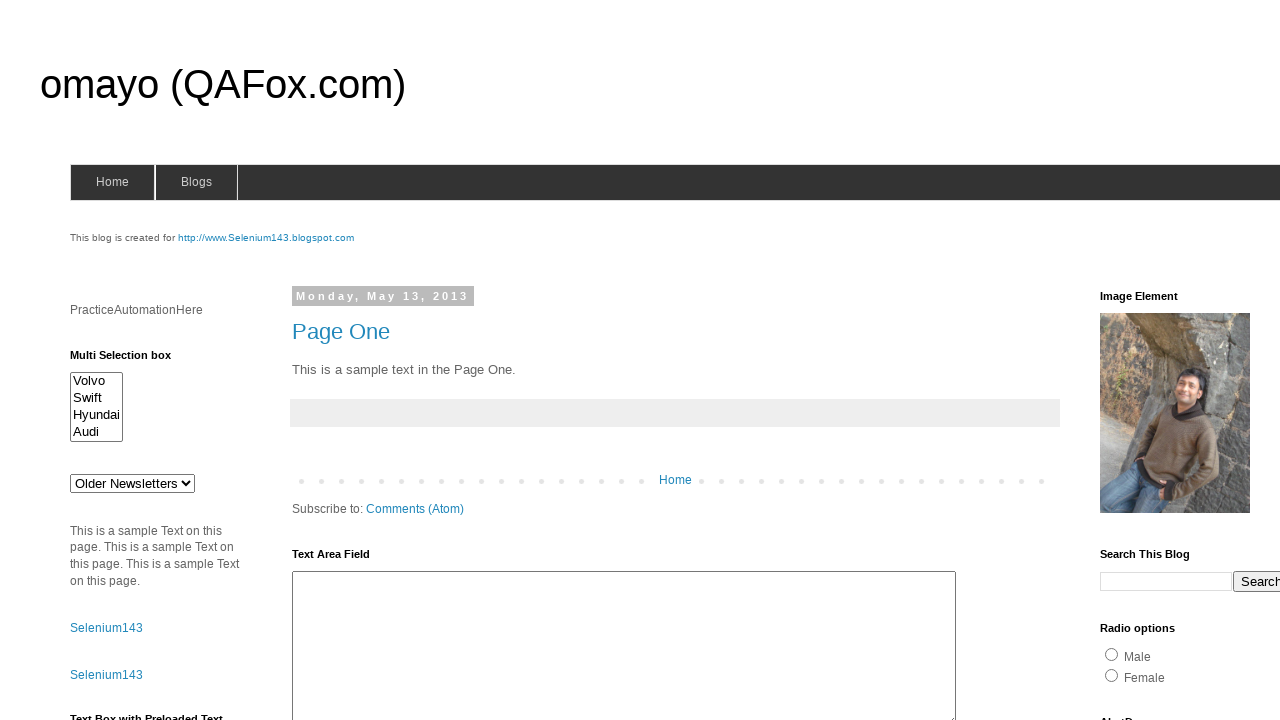

Clicked the 'Try it' button at (93, 361) on button:text('Try it')
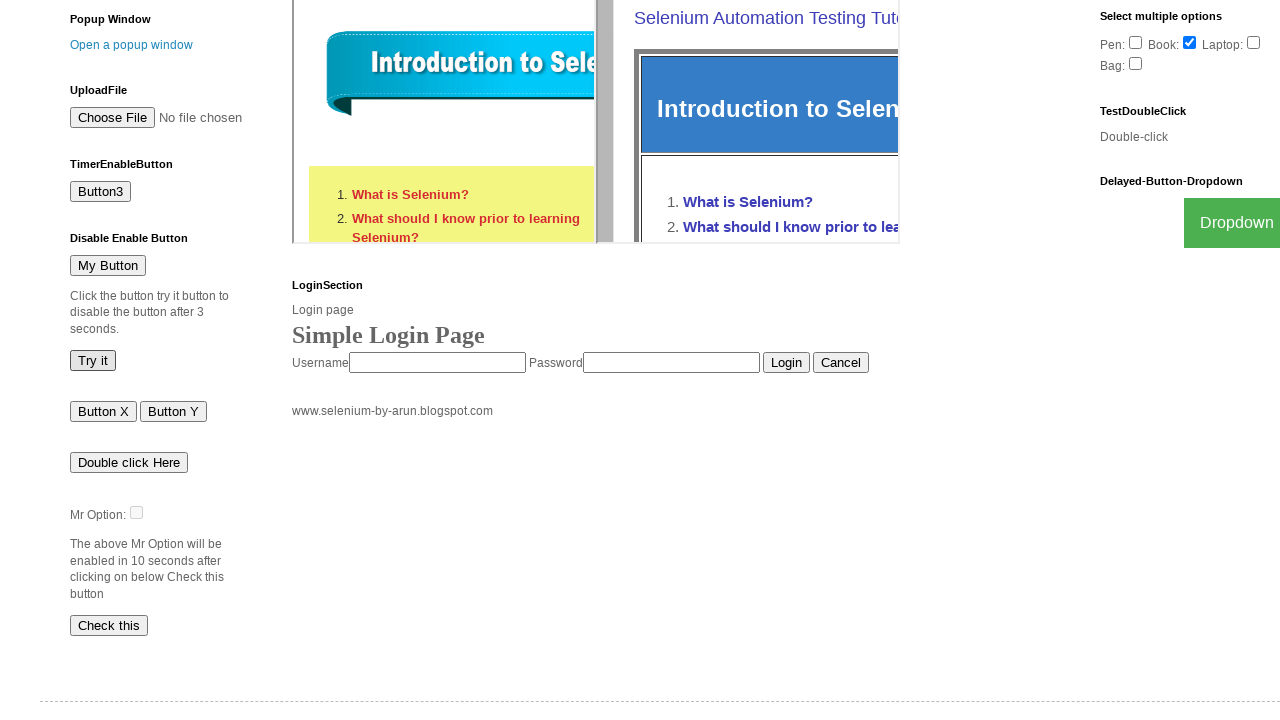

Waited for 'myBtn' button to become disabled
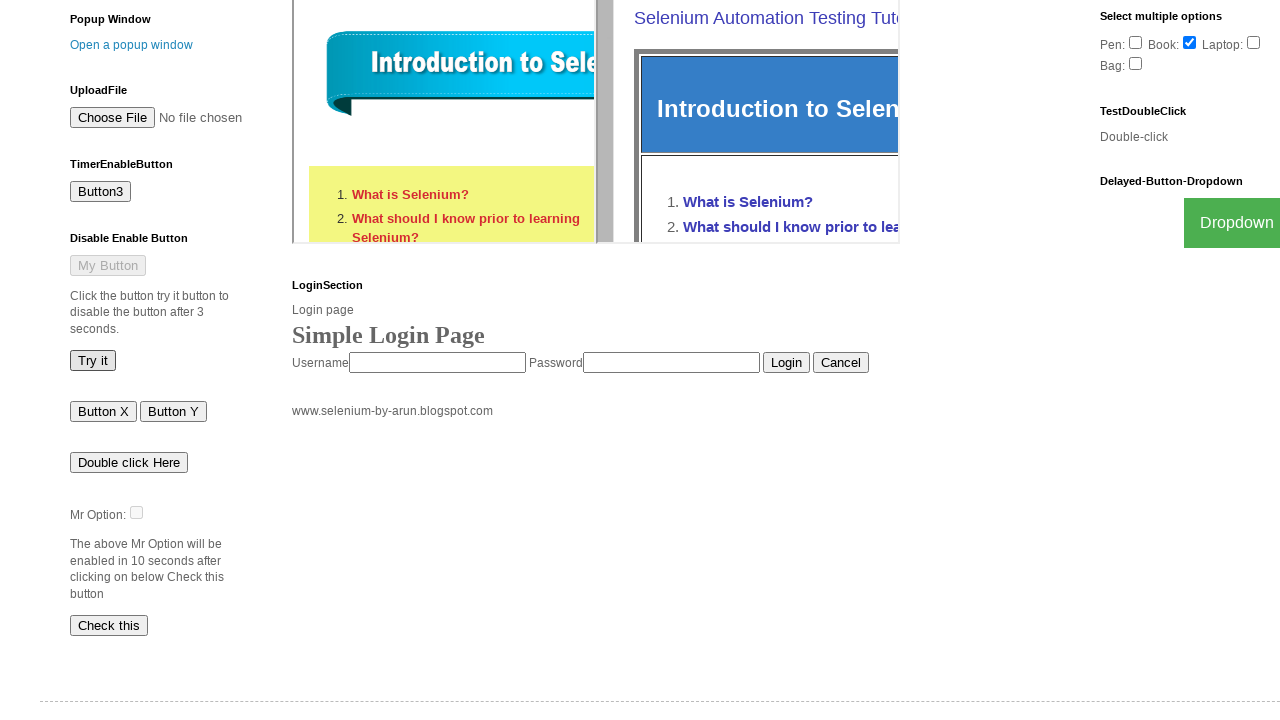

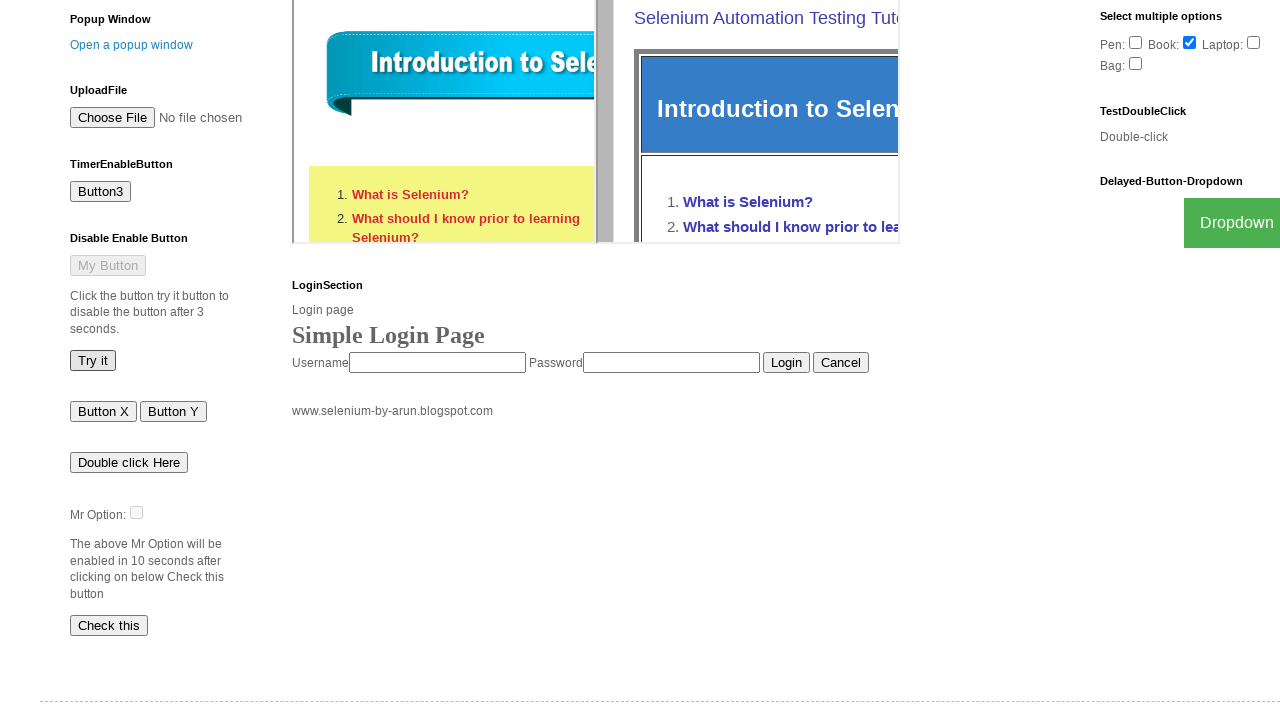